Tests a registration form by filling required fields (first name, last name, email) and submitting the form to verify successful registration

Starting URL: http://suninjuly.github.io/registration1.html

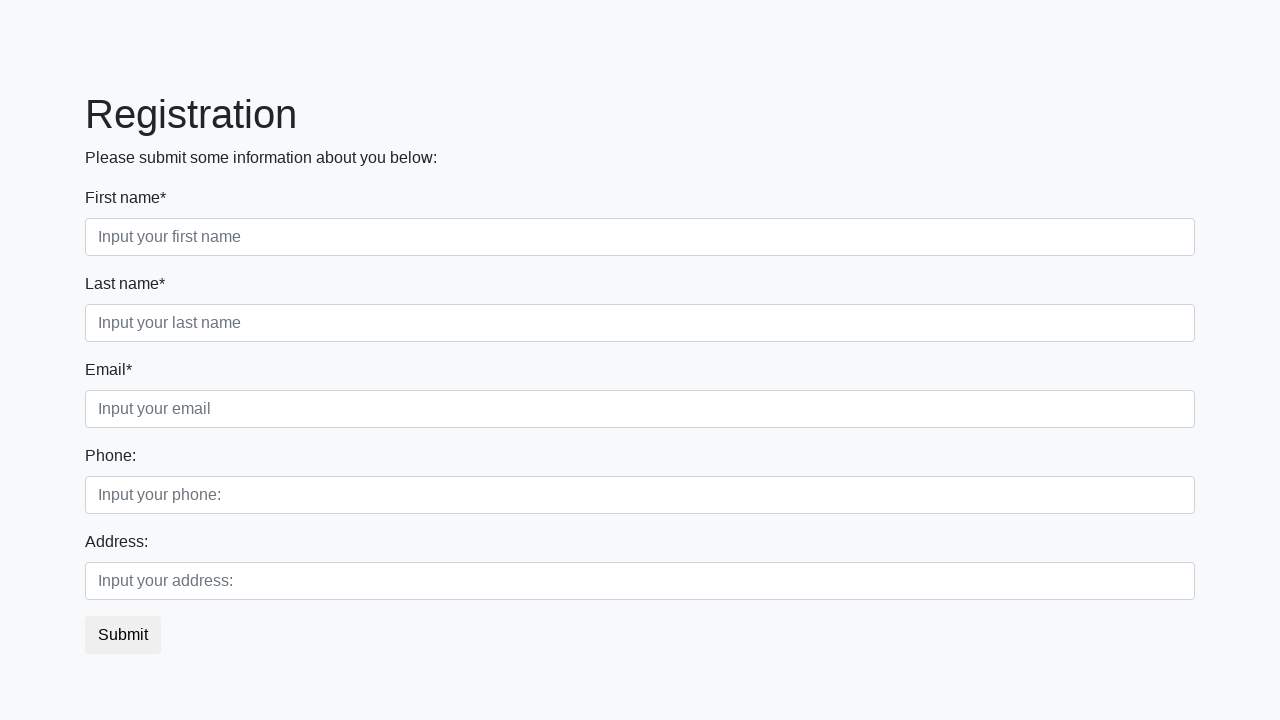

Filled first name field with 'John' on input.first[required]
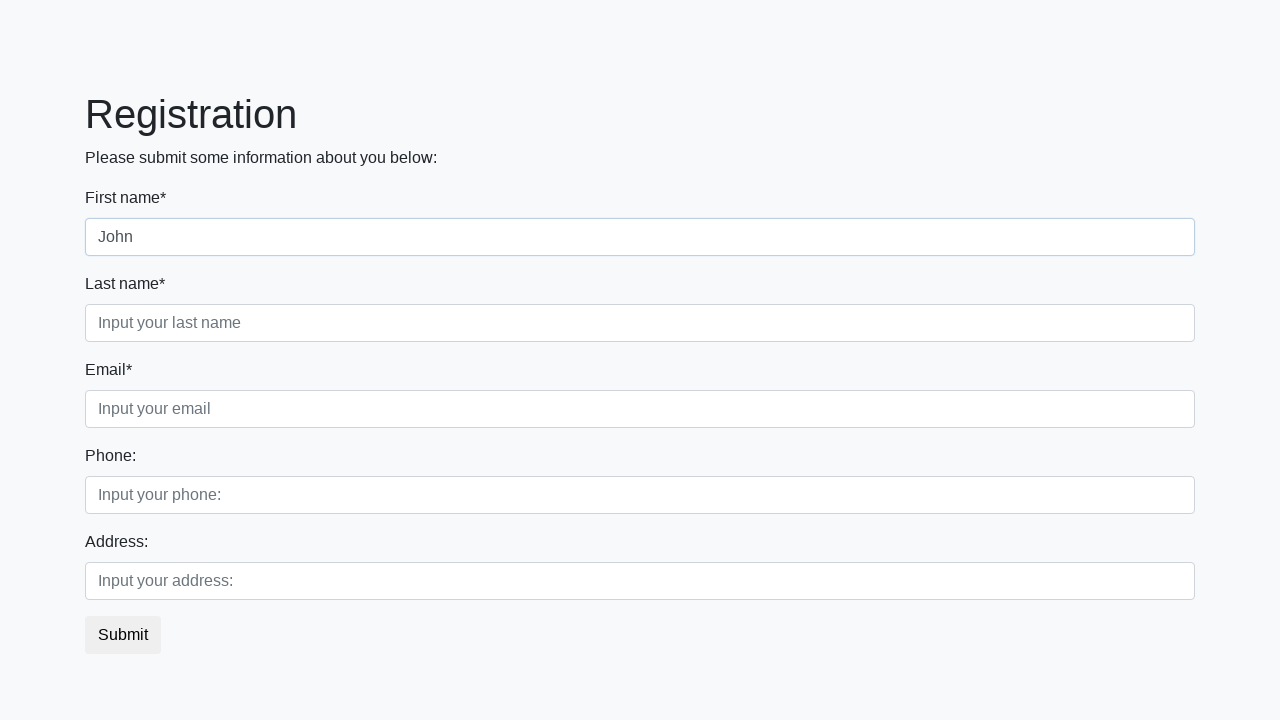

Filled last name field with 'Smith' on input.second[required]
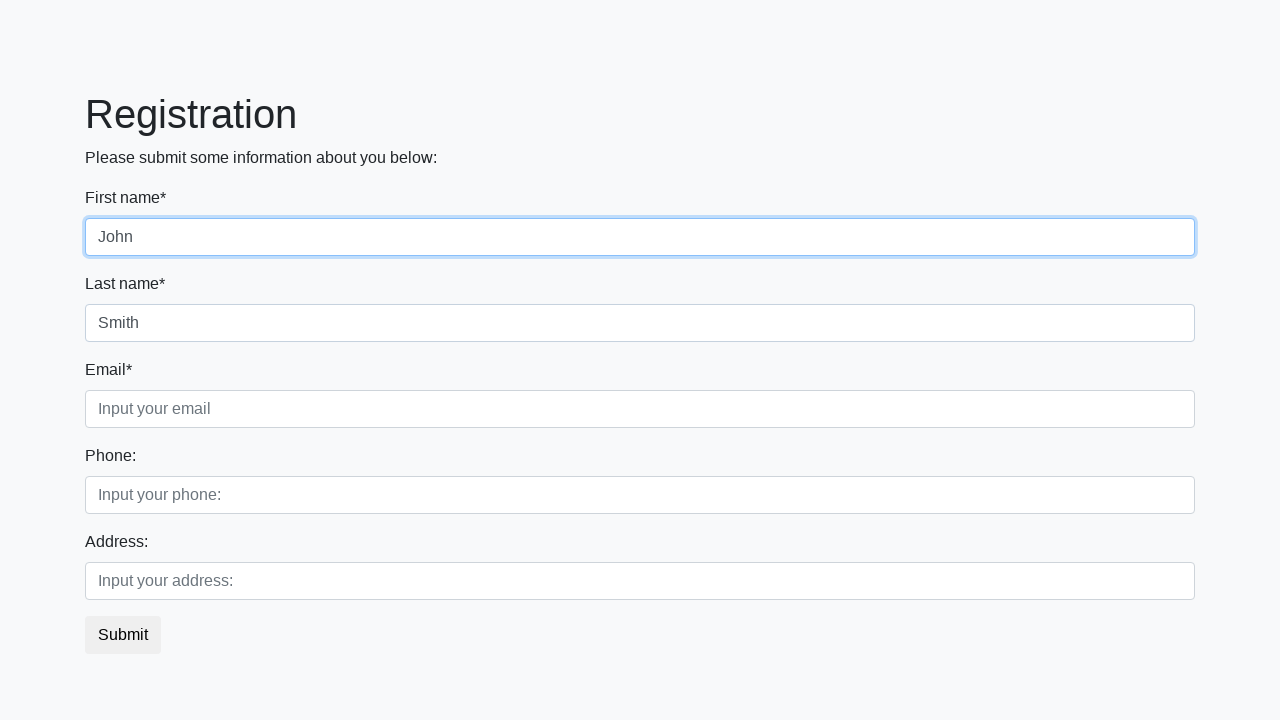

Filled email field with 'john.smith@example.com' on input.third[required]
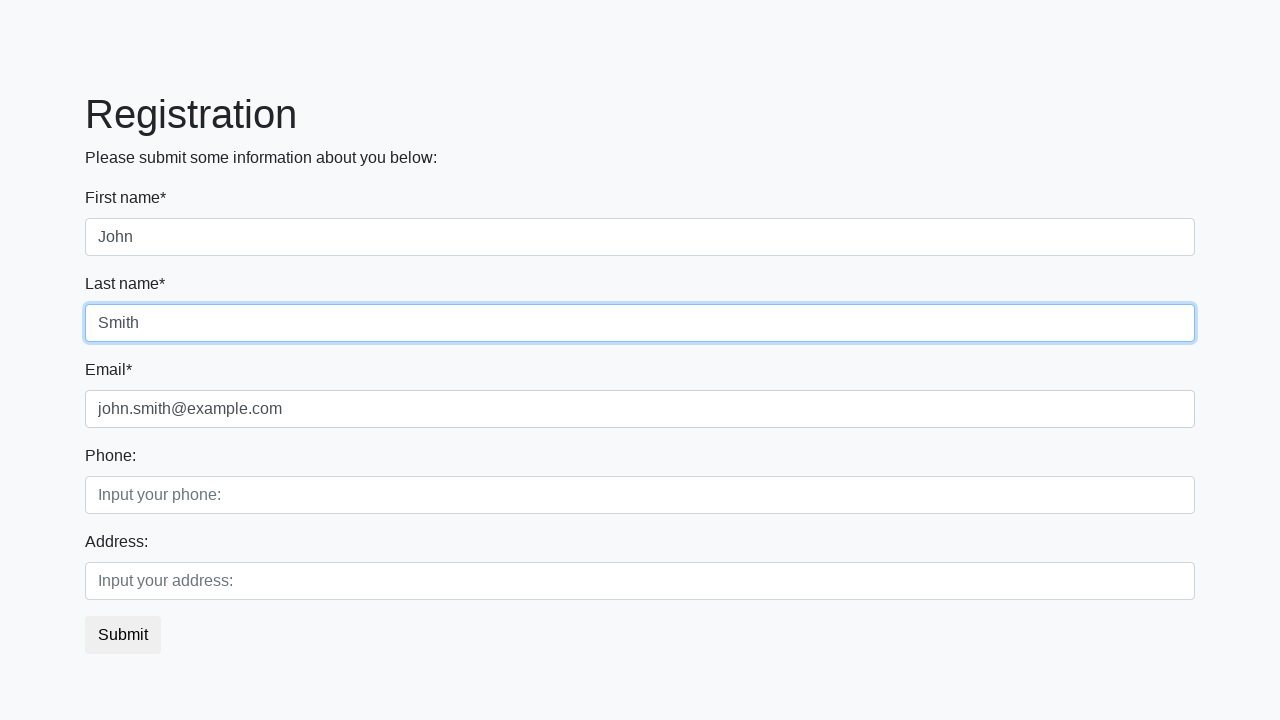

Clicked registration form submit button at (123, 635) on button.btn
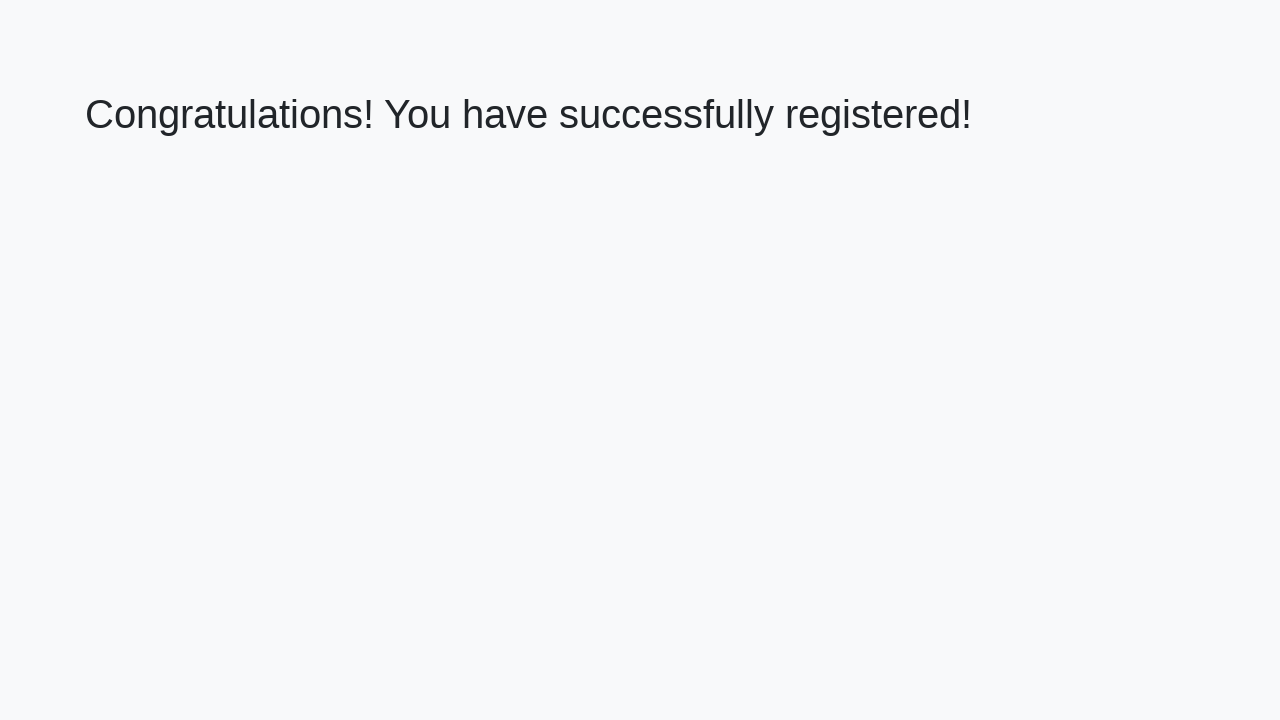

Success message heading loaded
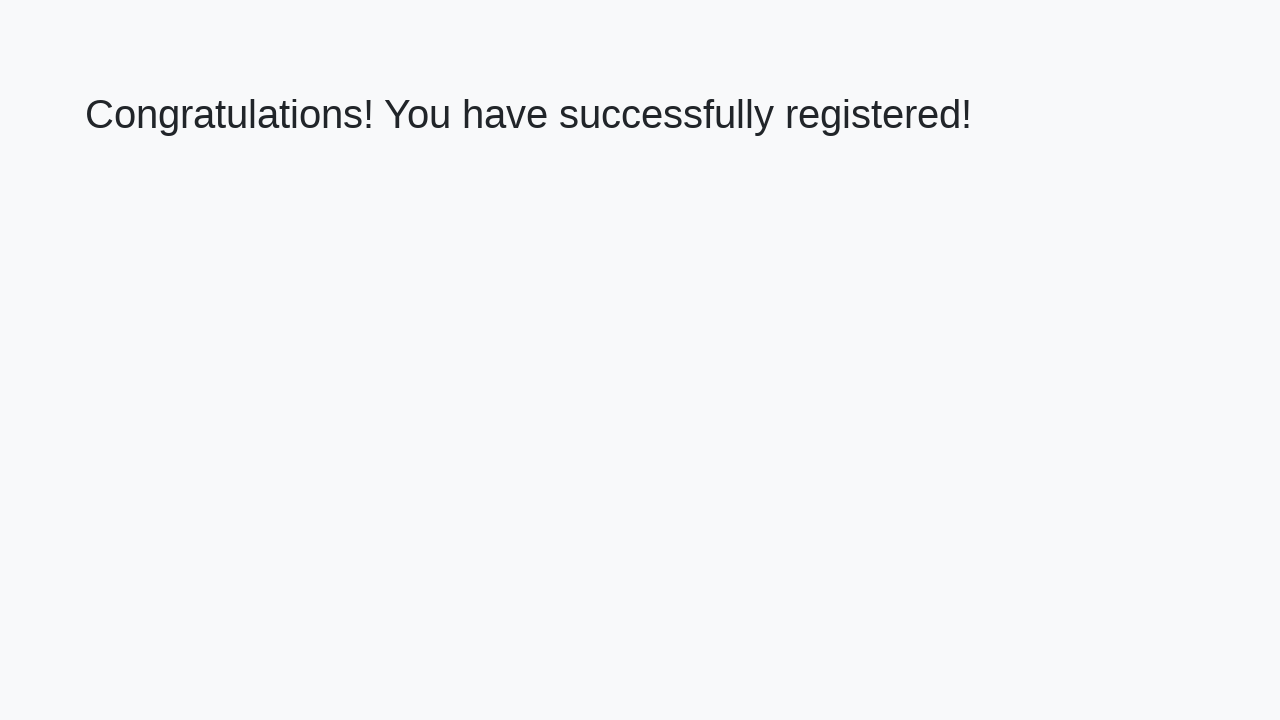

Retrieved success message text
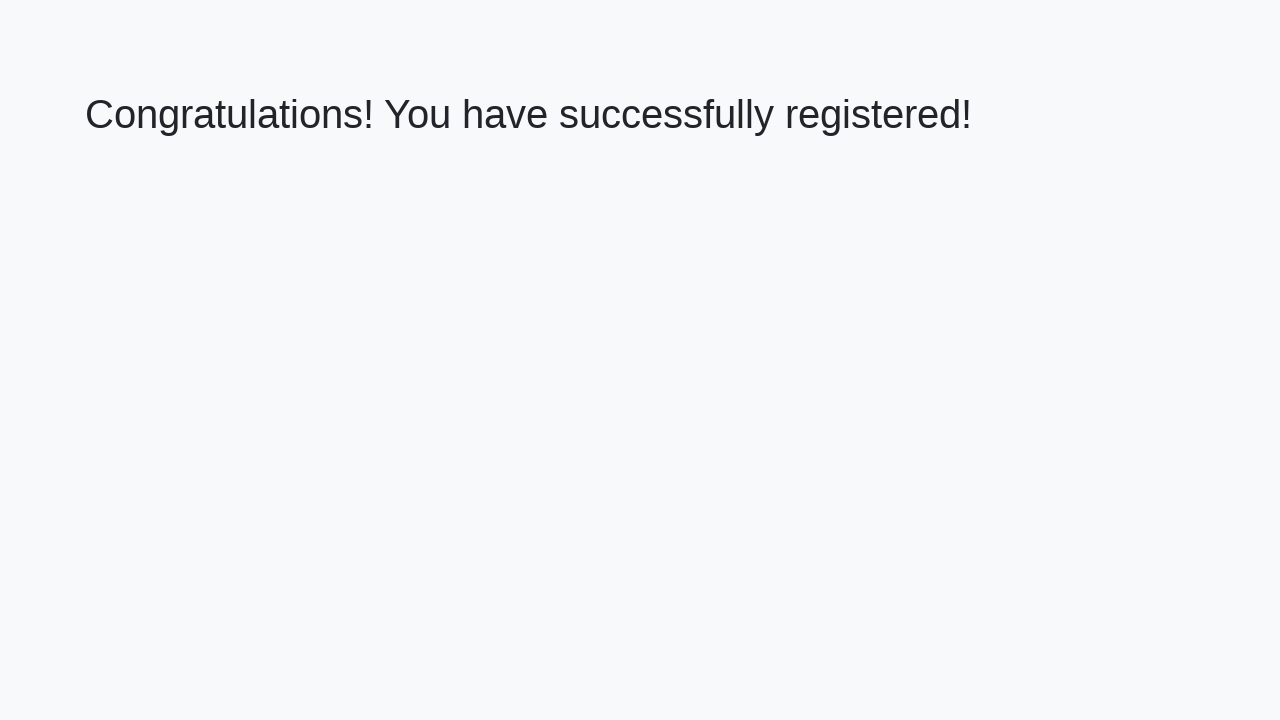

Verified successful registration message
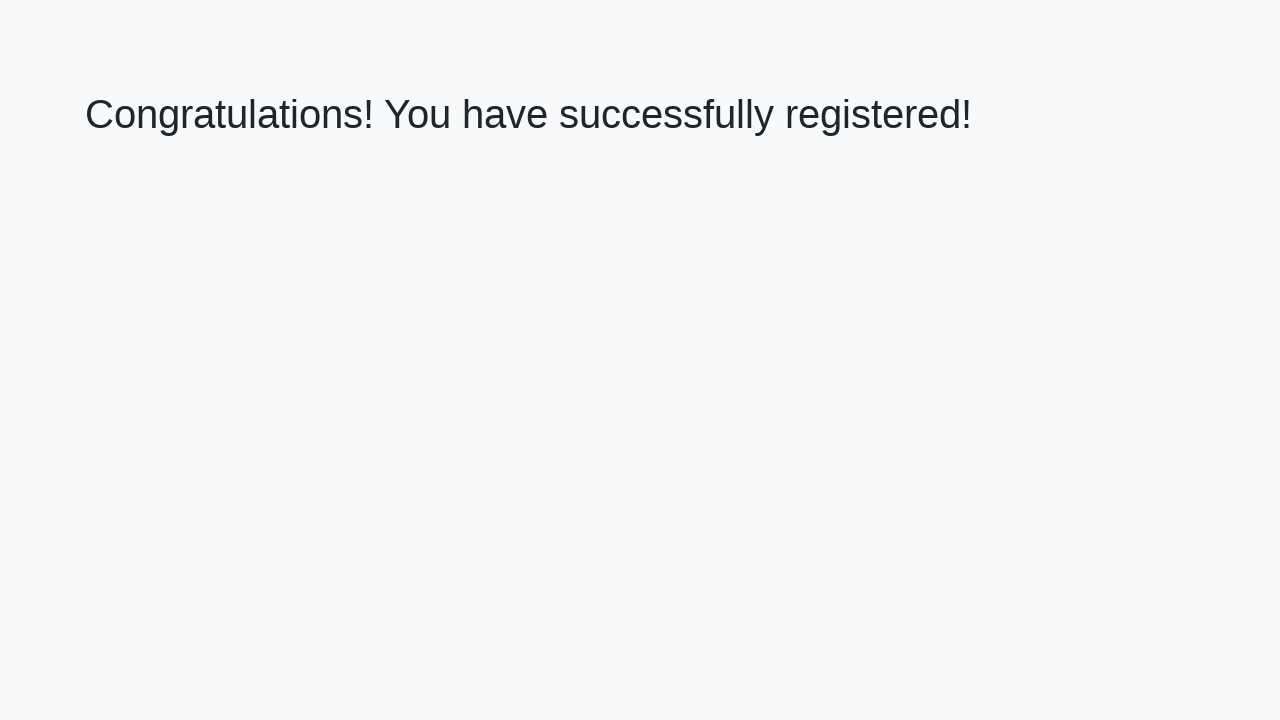

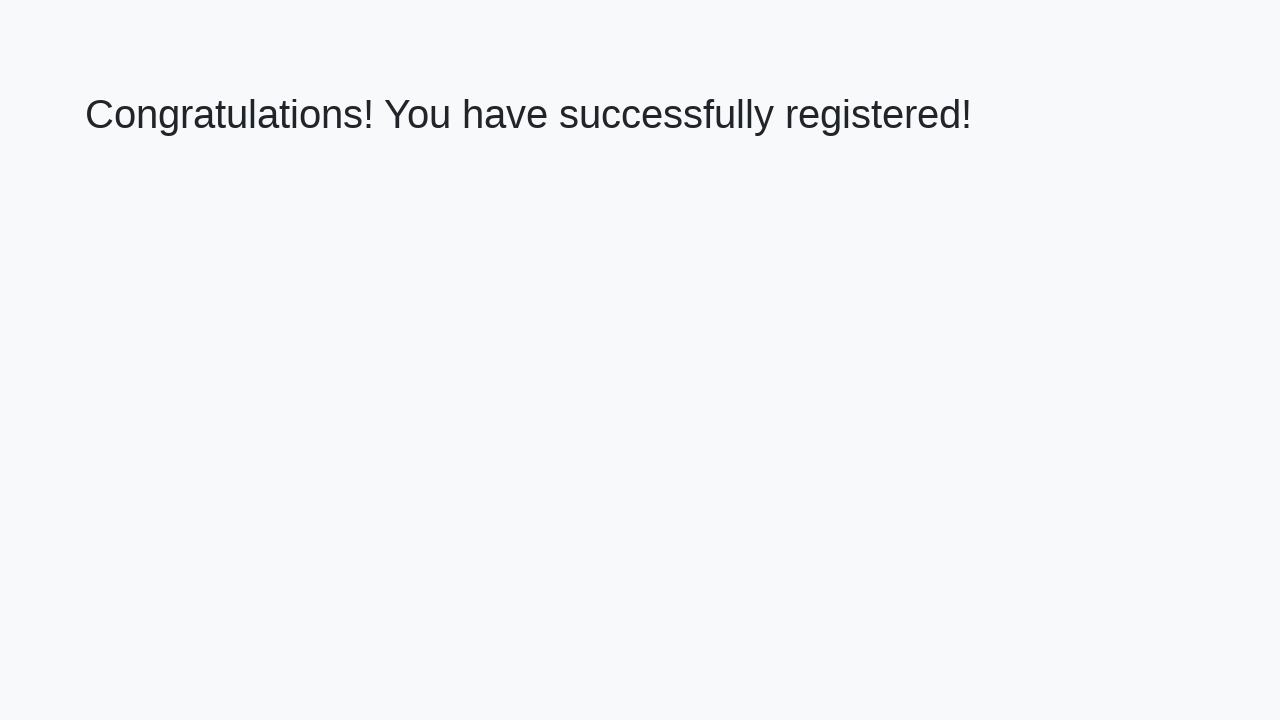